Tests dynamic loading functionality on a practice site by clicking start, waiting for loading bar to disappear, then filling a login form with invalid credentials and verifying the error message is displayed.

Starting URL: https://loopcamp.vercel.app/dynamic_loading/1.html

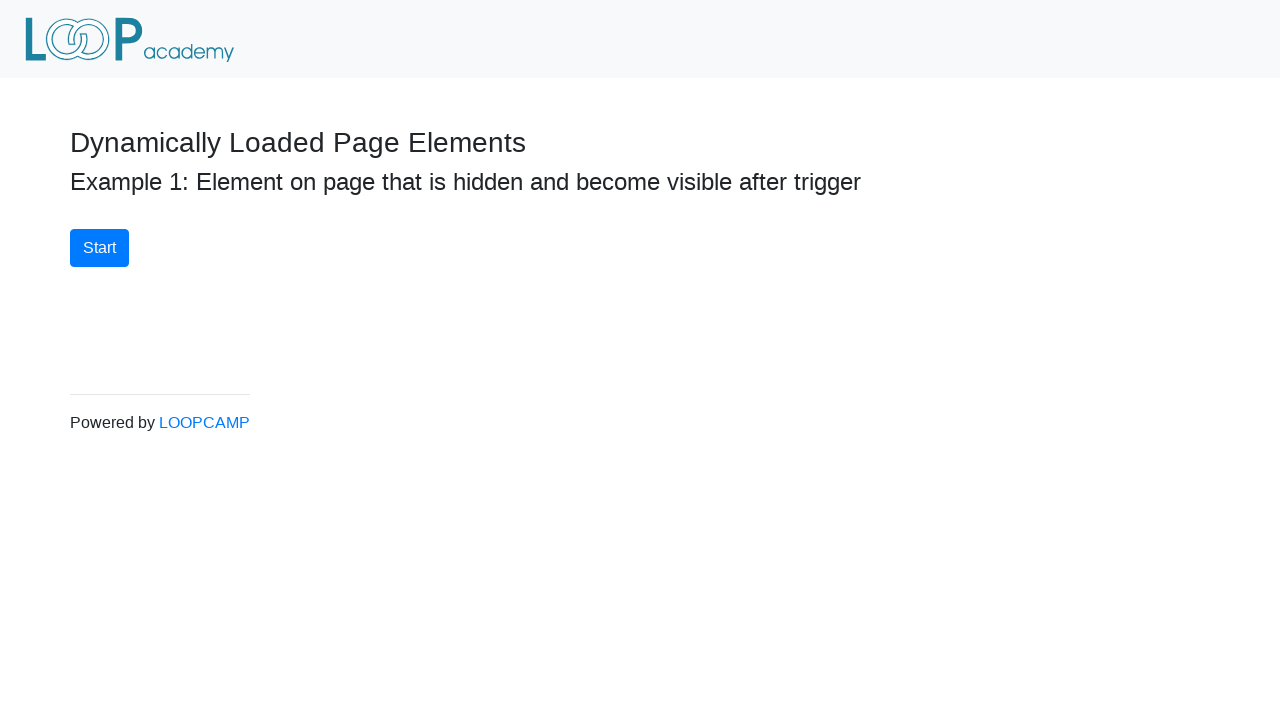

Clicked Start button to begin dynamic loading at (100, 248) on button:has-text('Start')
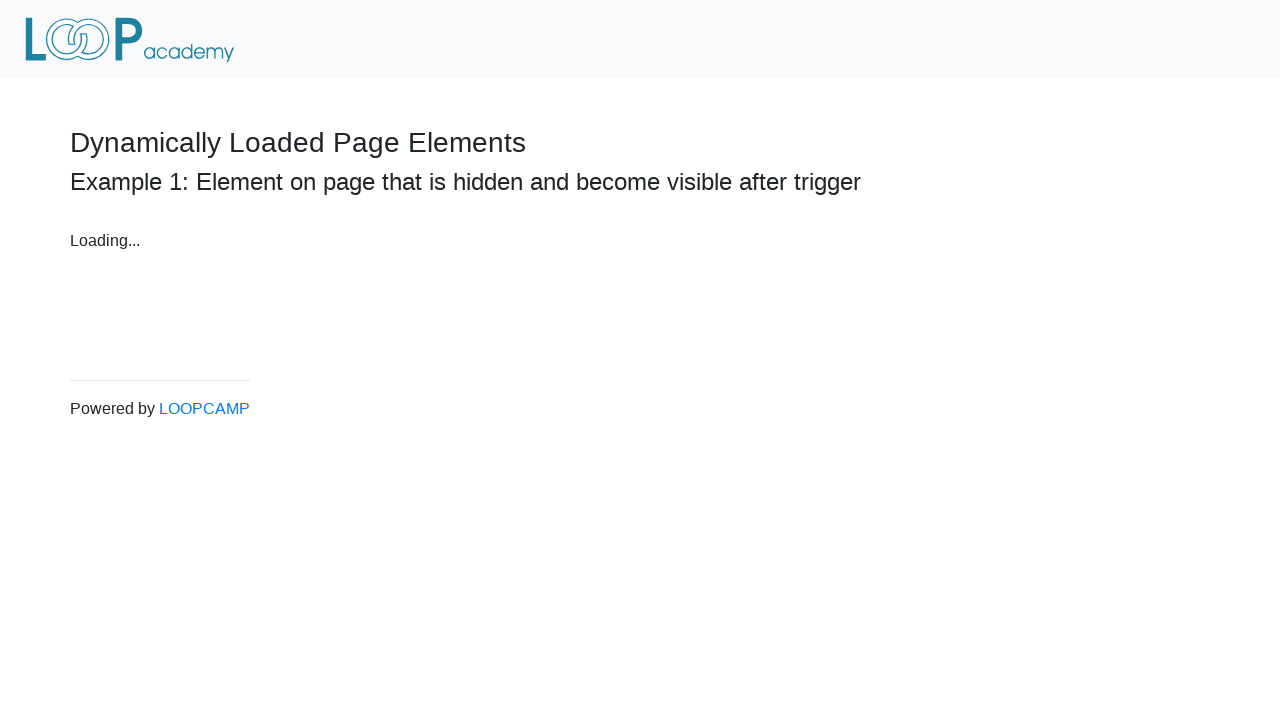

Loading bar disappeared
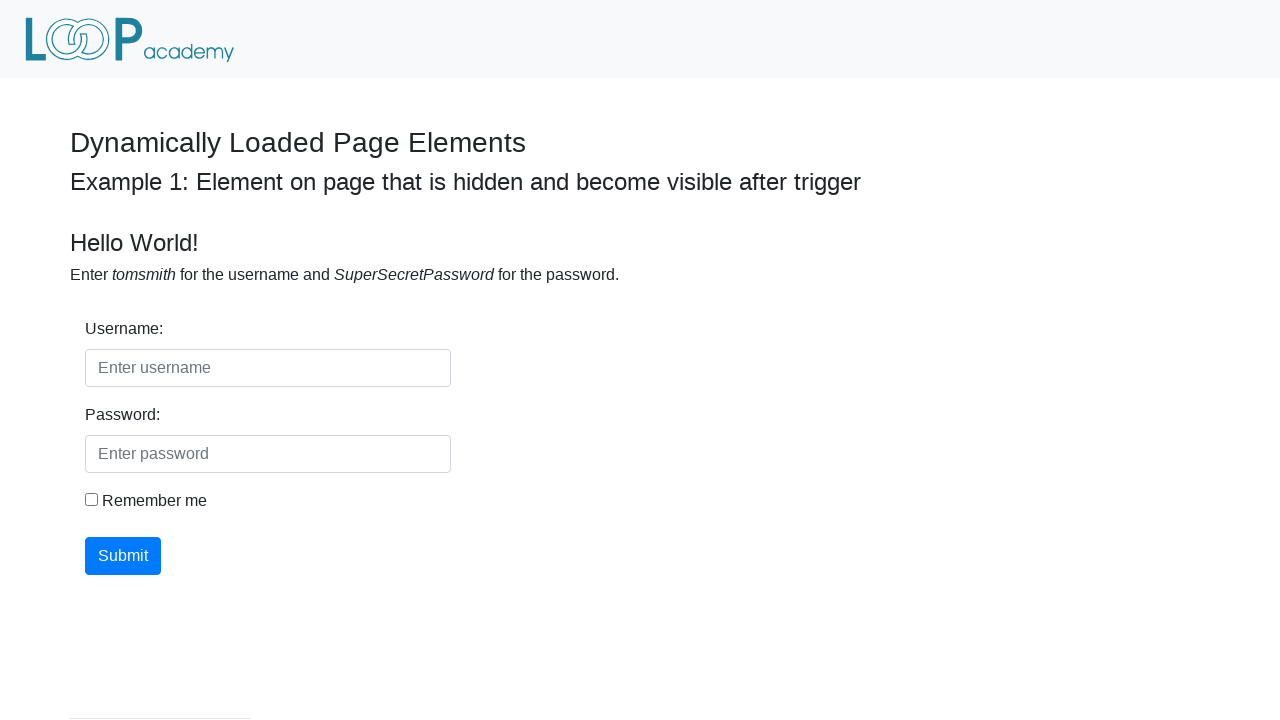

Username field is now visible
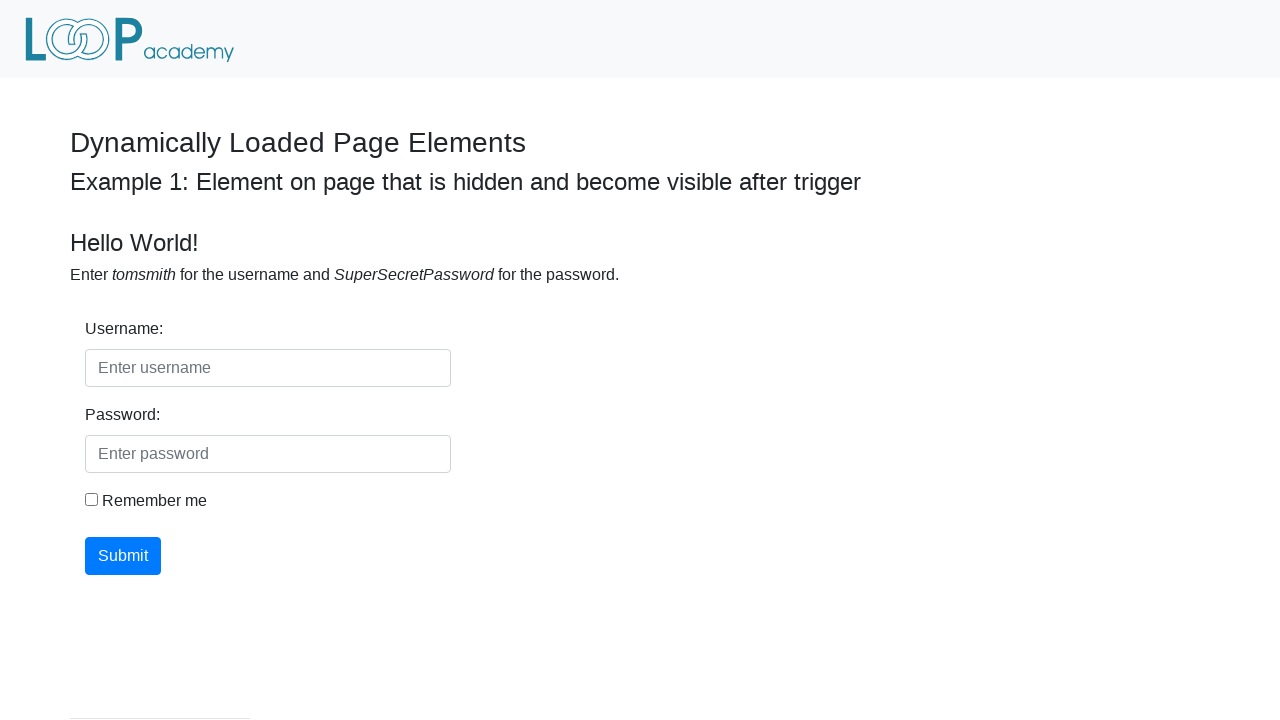

Filled username field with 'tomsmith' on #username
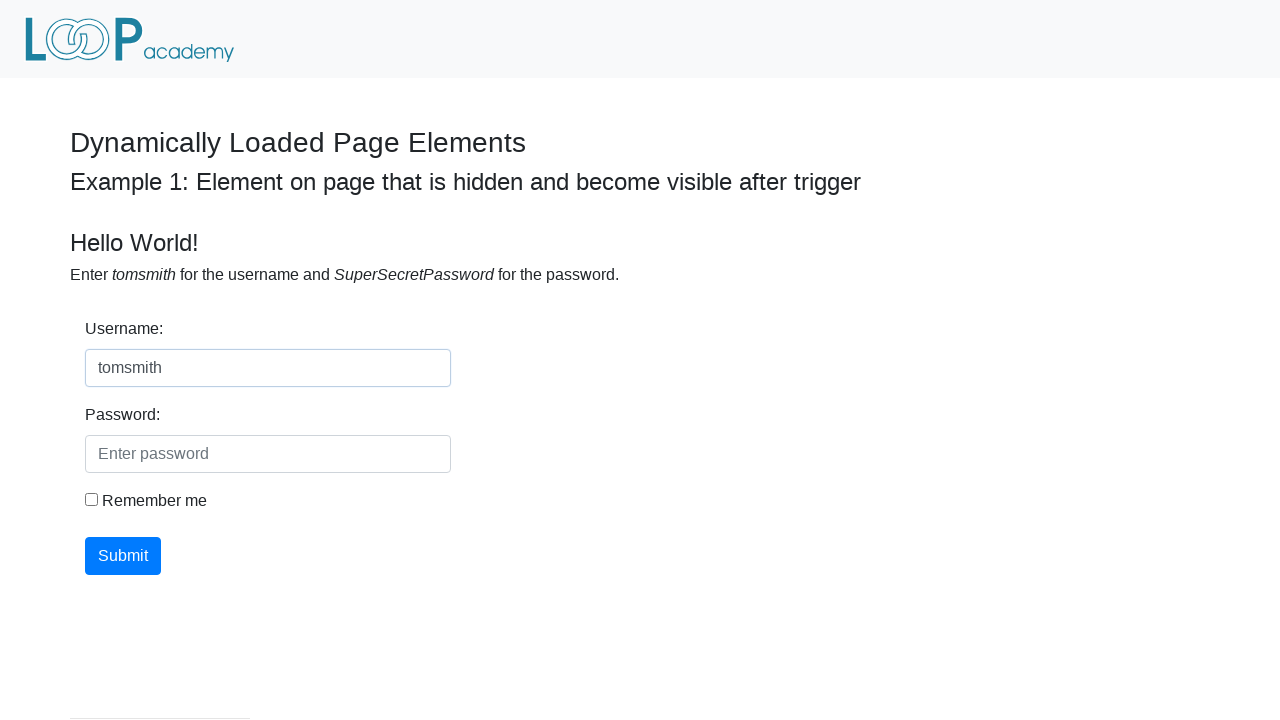

Filled password field with 'incorrectpassword' on #pwd
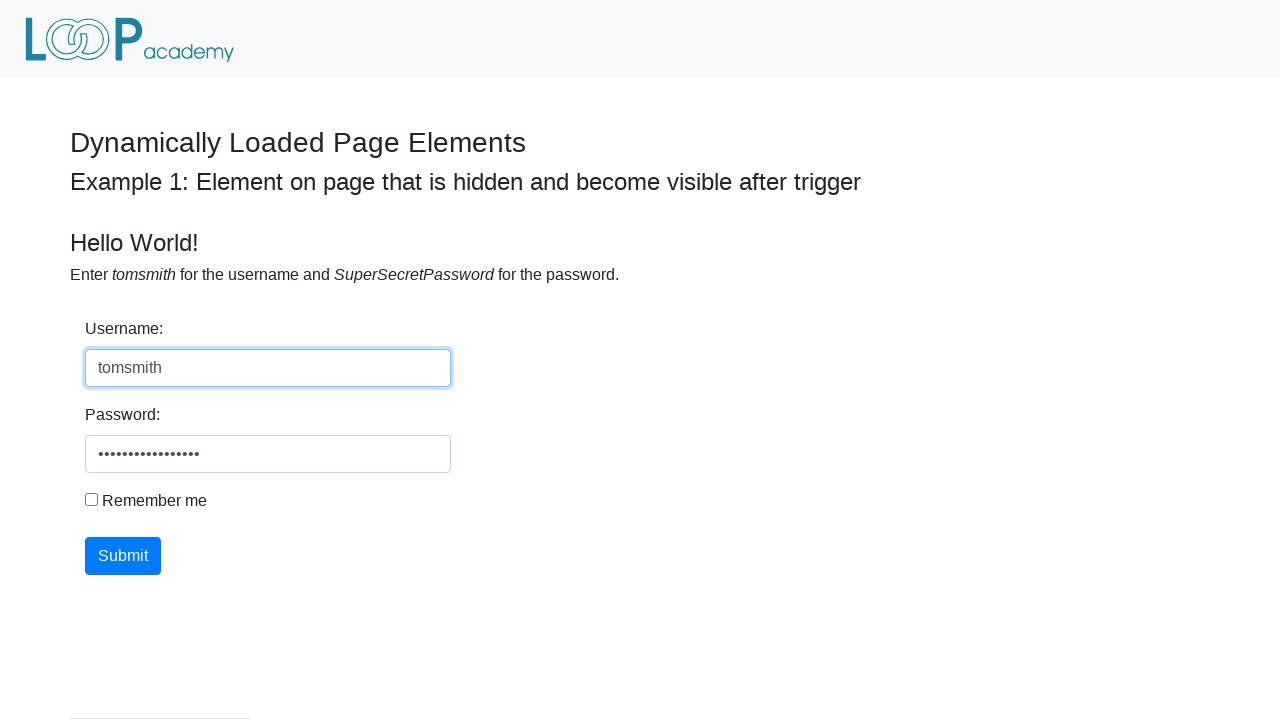

Clicked submit button to submit login form at (123, 556) on button[type='submit']
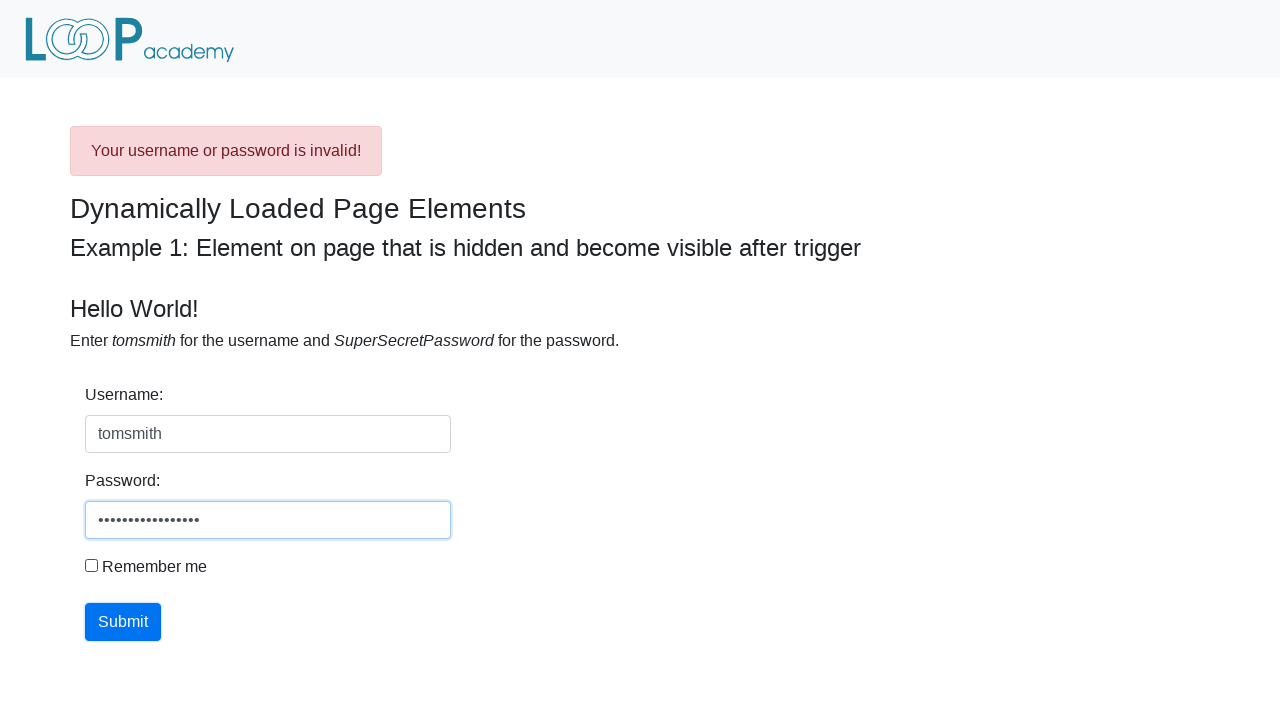

Error alert message is displayed
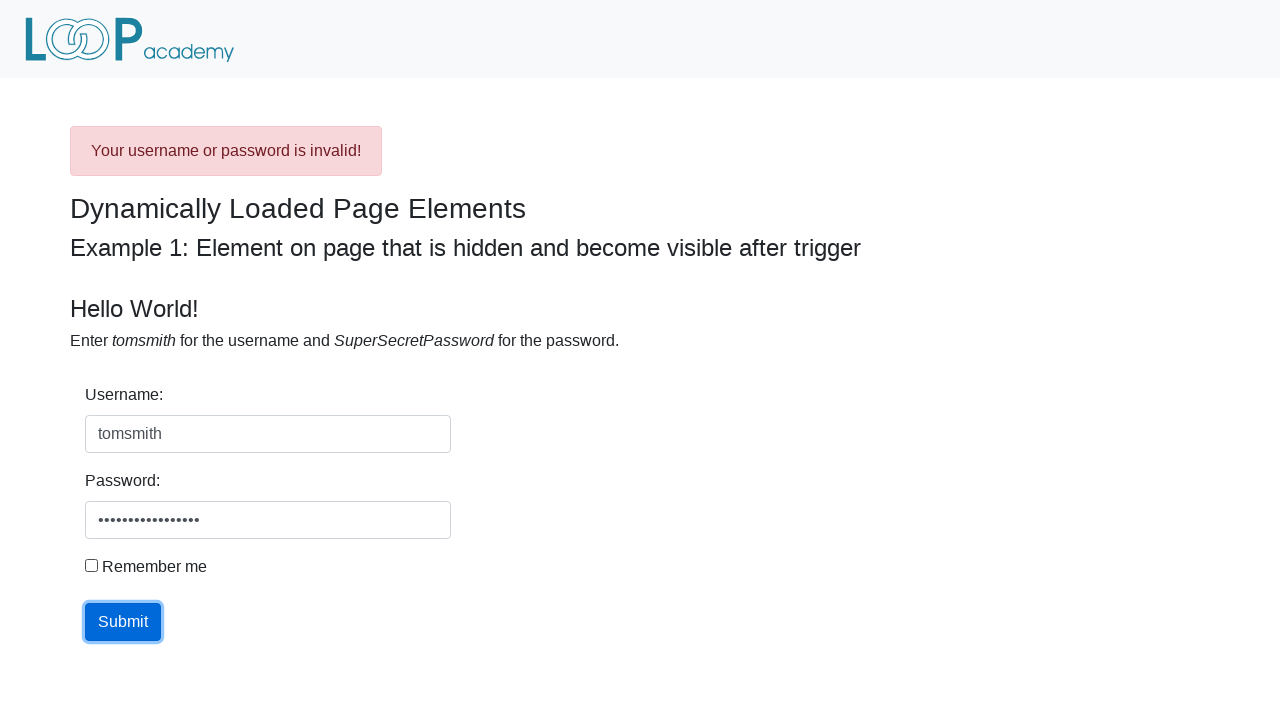

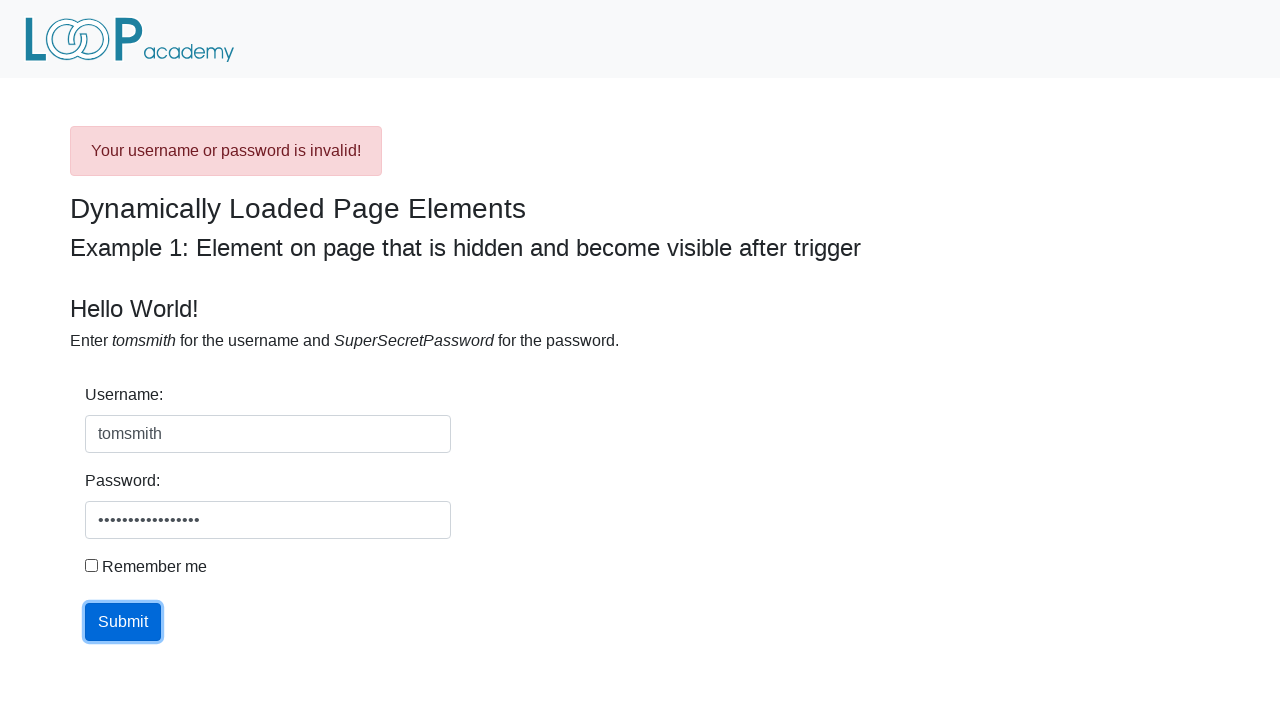